Tests browser alert handling on LeafGround website by navigating to the Browser section, then Alert page, triggering alerts and interacting with them (closing dialogs and accepting alerts)

Starting URL: https://www.leafground.com/

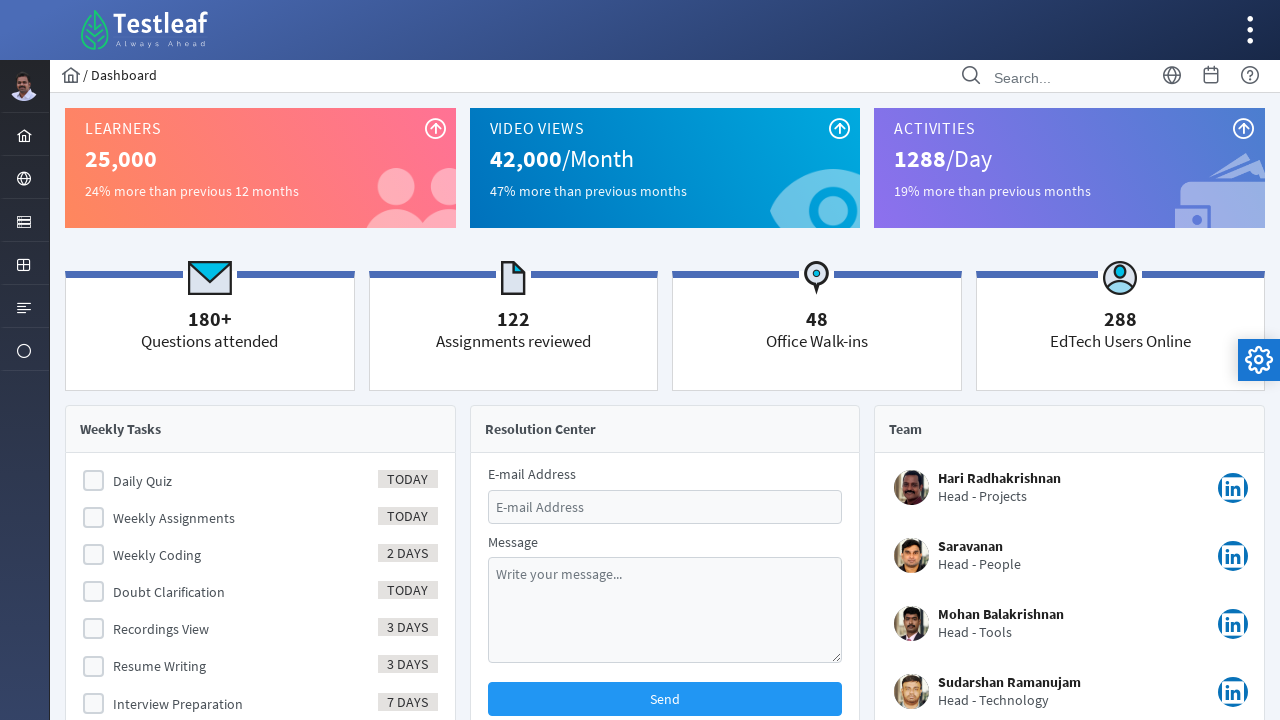

Clicked on Browser link in LeafGround navigation at (24, 178) on xpath=//*[text()='Browser']/ancestor::a
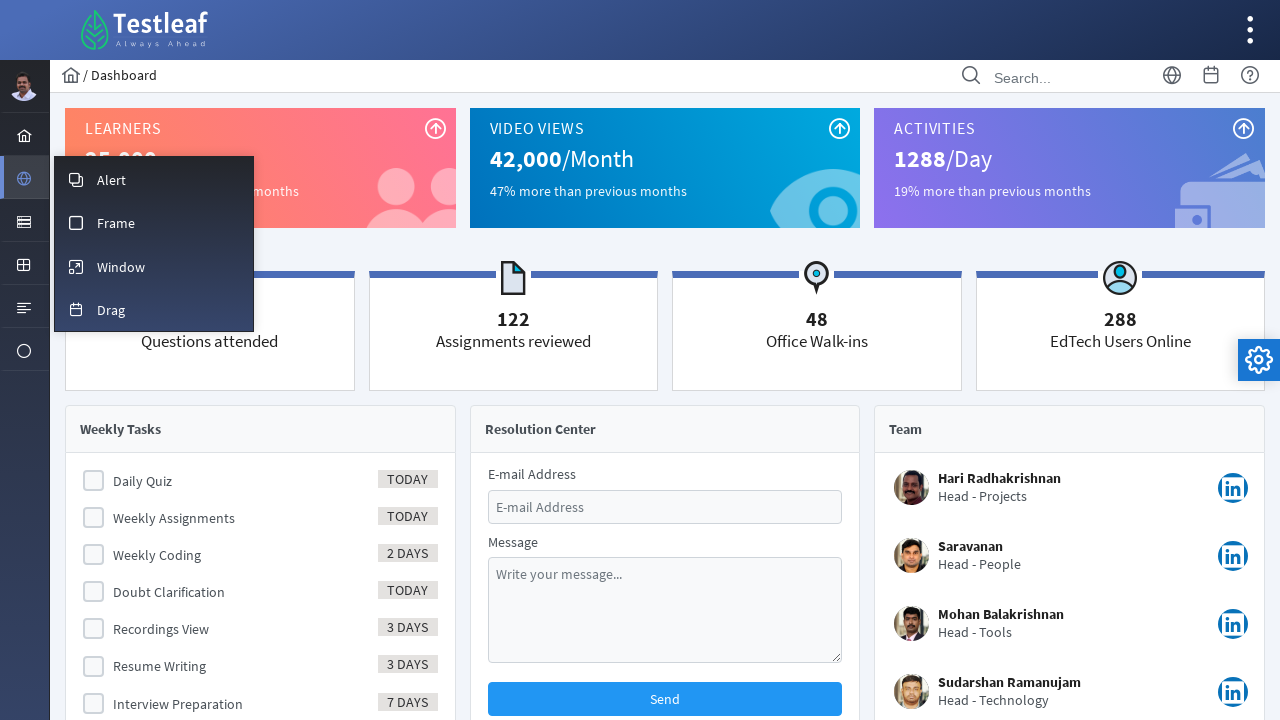

Clicked on Alert link to navigate to Alert page at (154, 179) on xpath=//span[text()='Alert']/ancestor::a
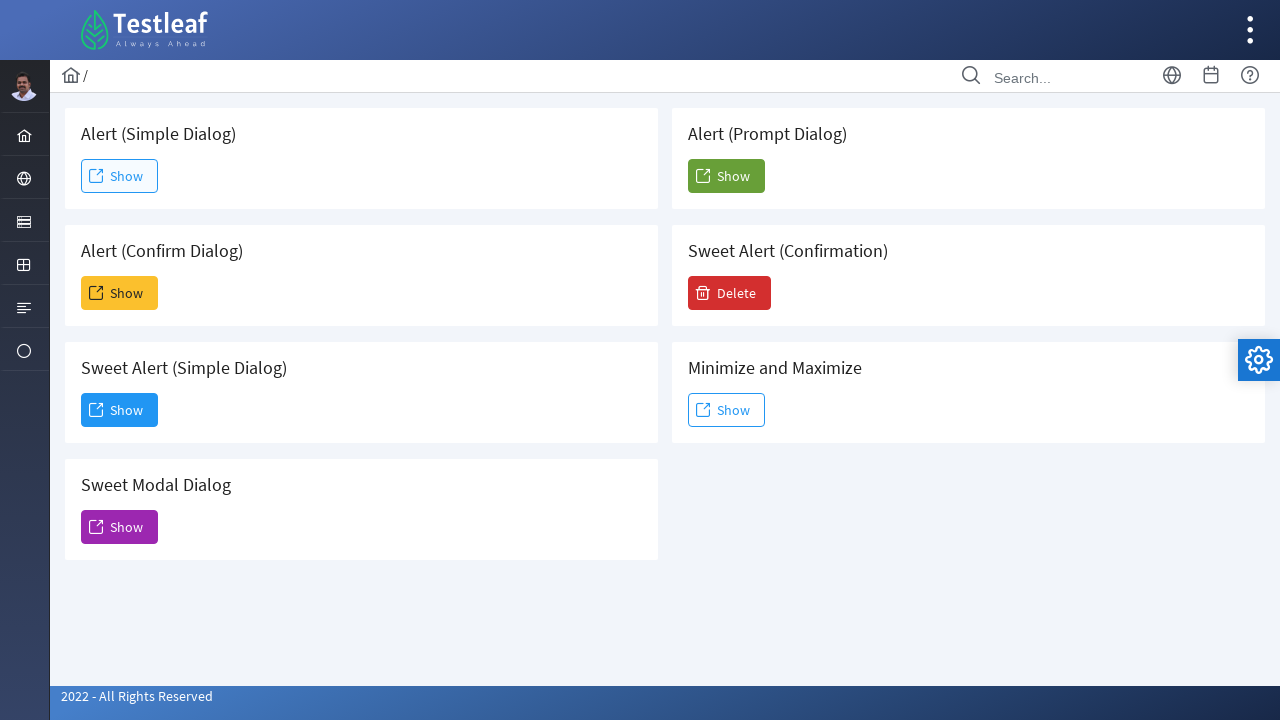

Clicked the fourth Show button to trigger an alert at (120, 527) on (//span[text()='Show']/ancestor::button)[4]
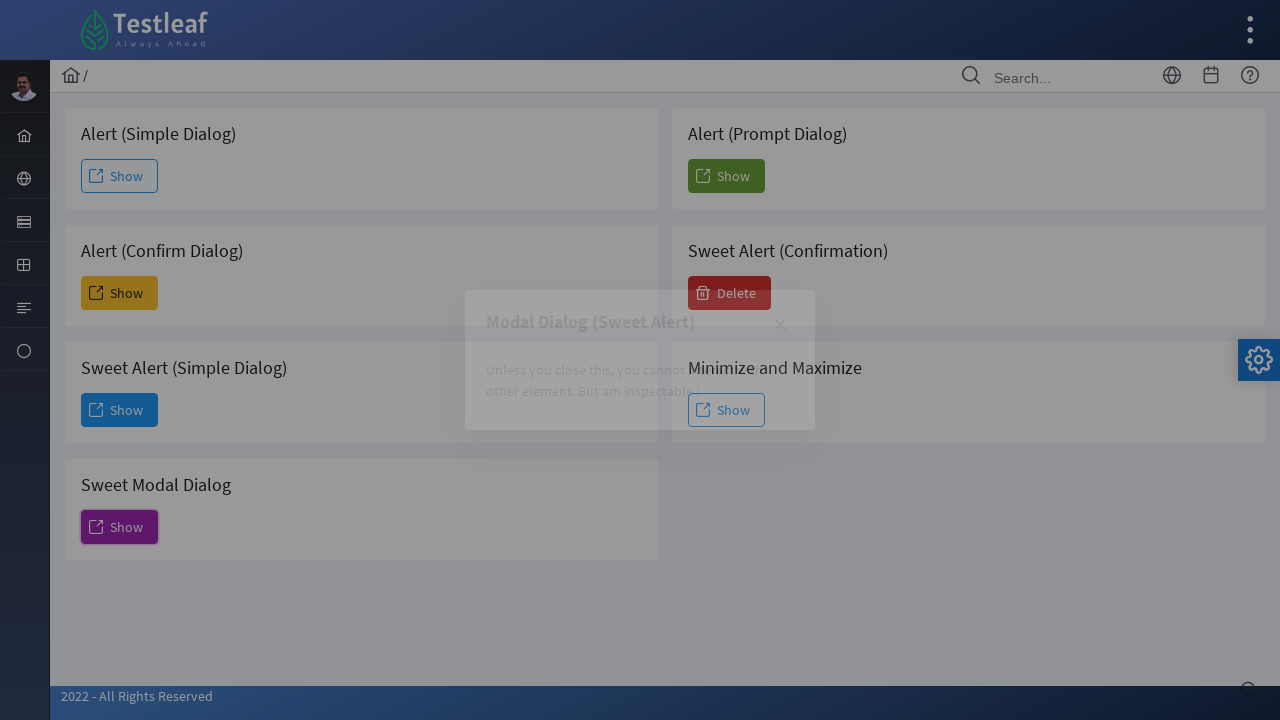

Waited for dialog to appear
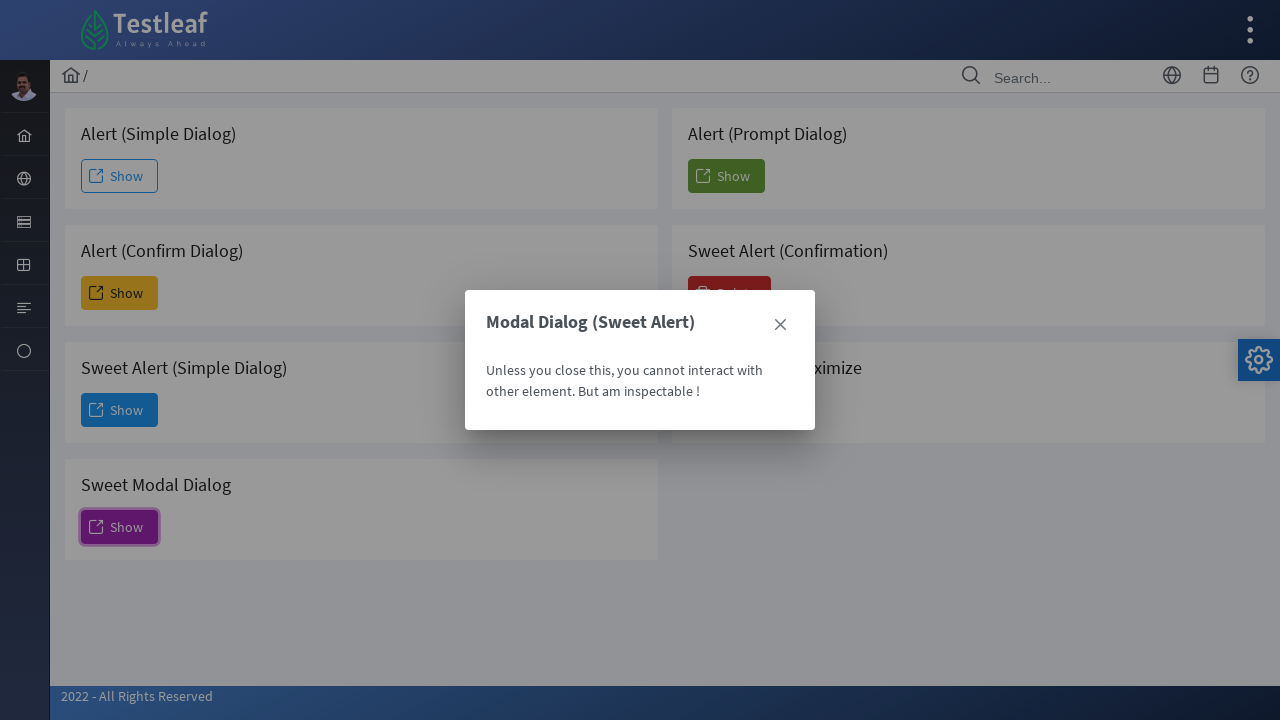

Closed the dialog by clicking Close button at (780, 325) on (//a[@aria-label='Close'])[2]
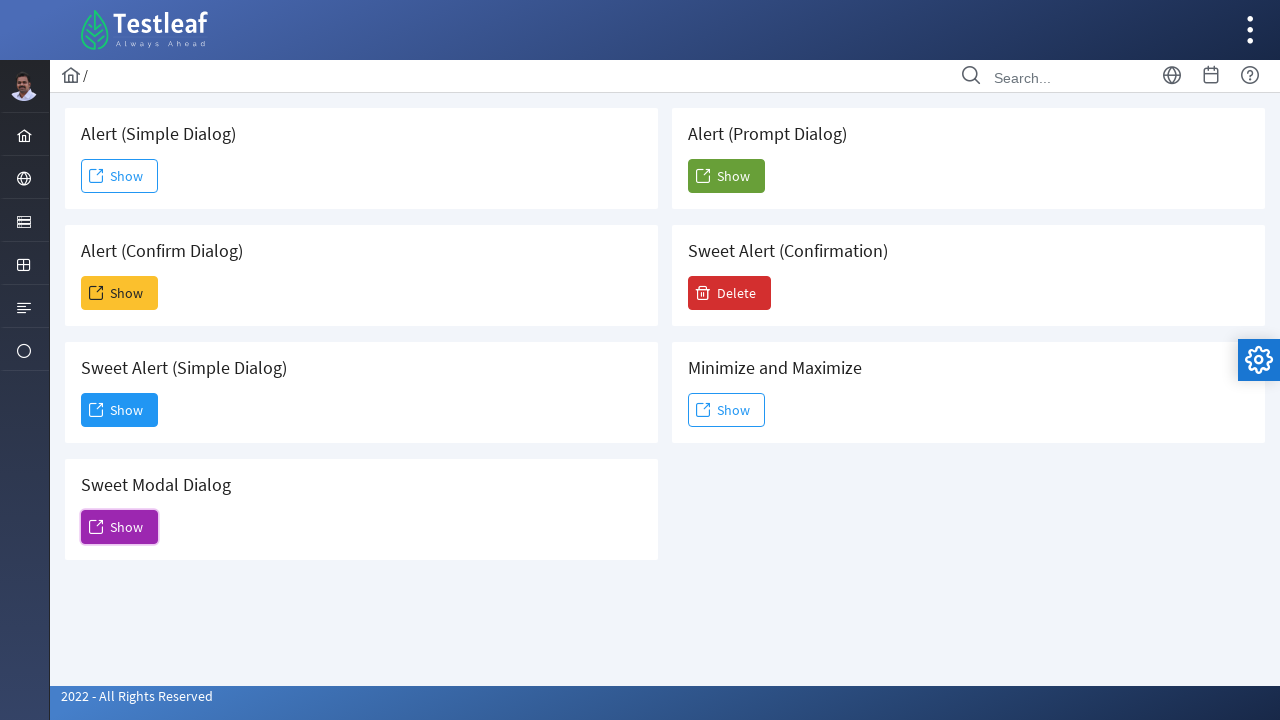

Set up dialog handler to accept alerts
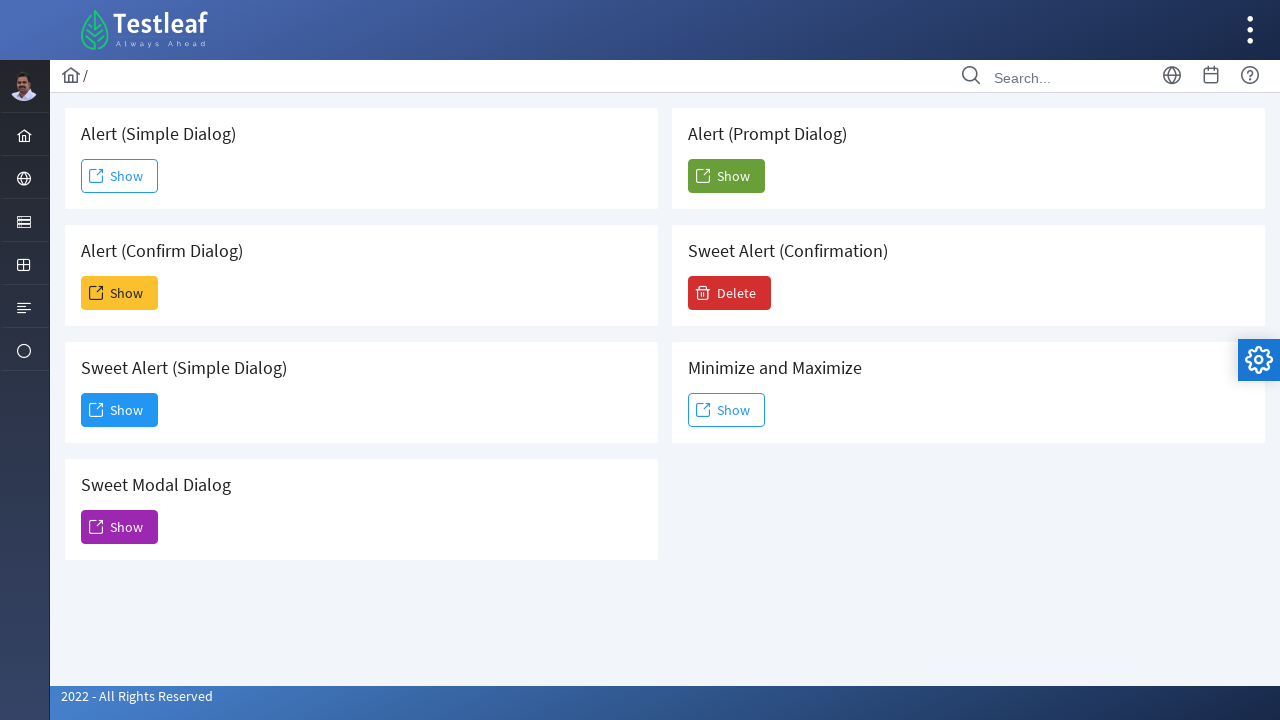

Clicked the second Show button to trigger another alert at (120, 293) on (//span[text()='Show']/ancestor::button)[2]
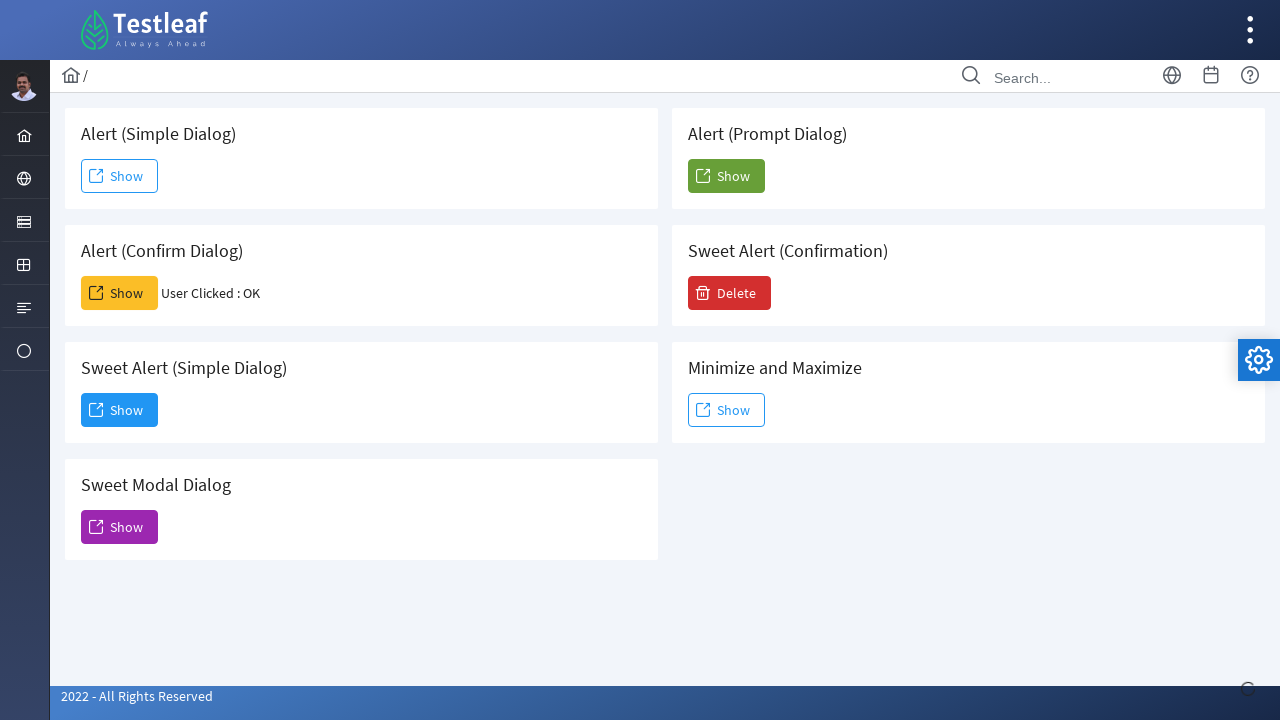

Waited for alert dialog to be handled
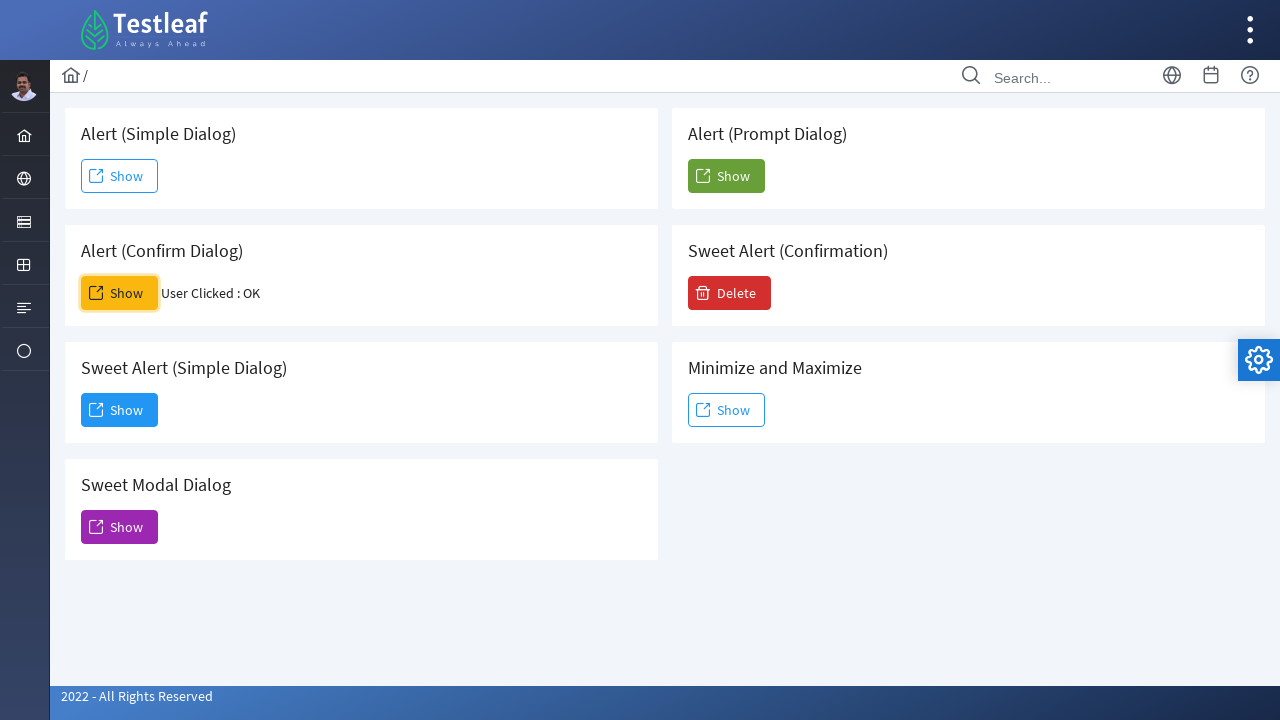

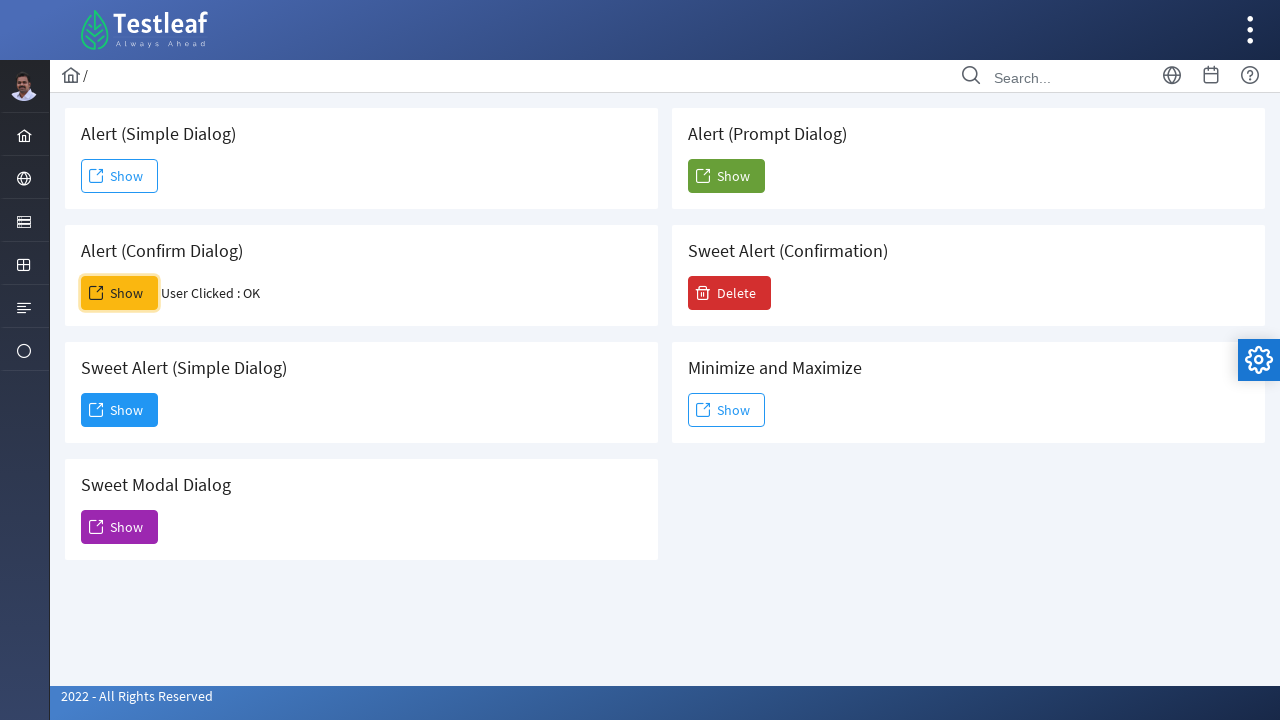